Navigates to a leaderboard page and verifies it loads, applying zoom and hiding scrollbar via JavaScript

Starting URL: https://htfslingshot.endersfund.com/htf_slingshot/web/sidebar/weekly

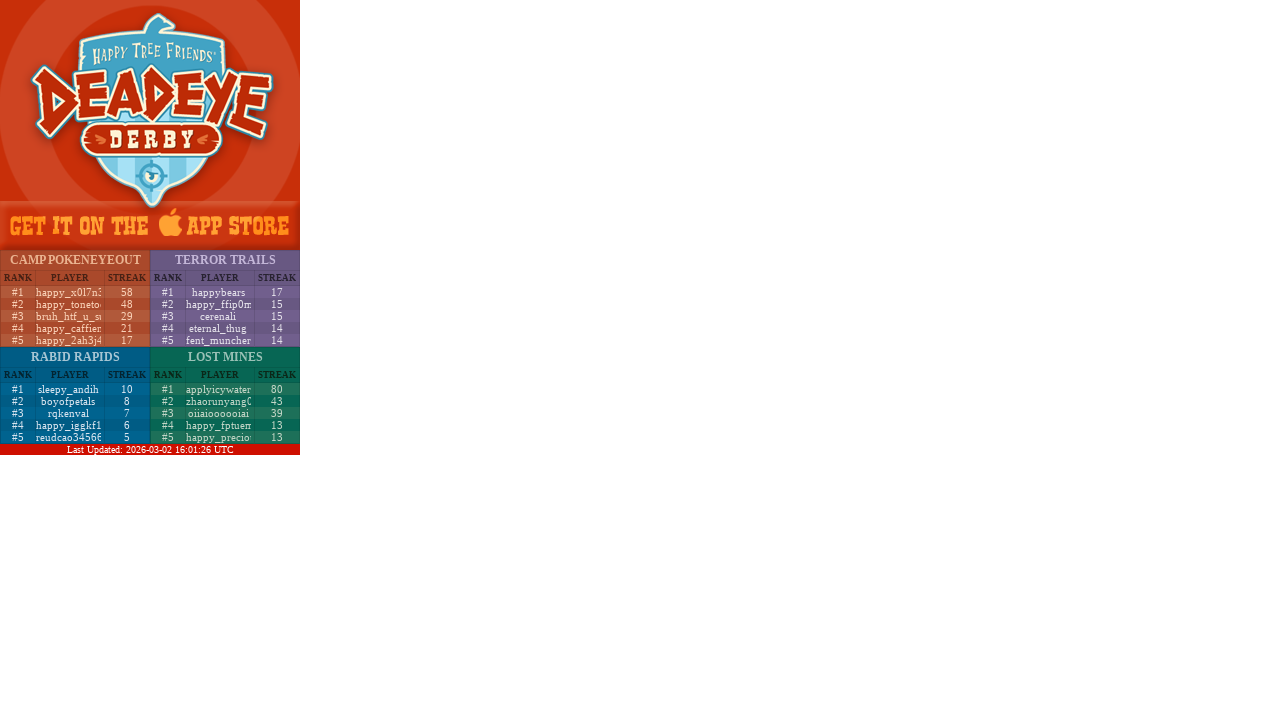

Applied 175% zoom to page body
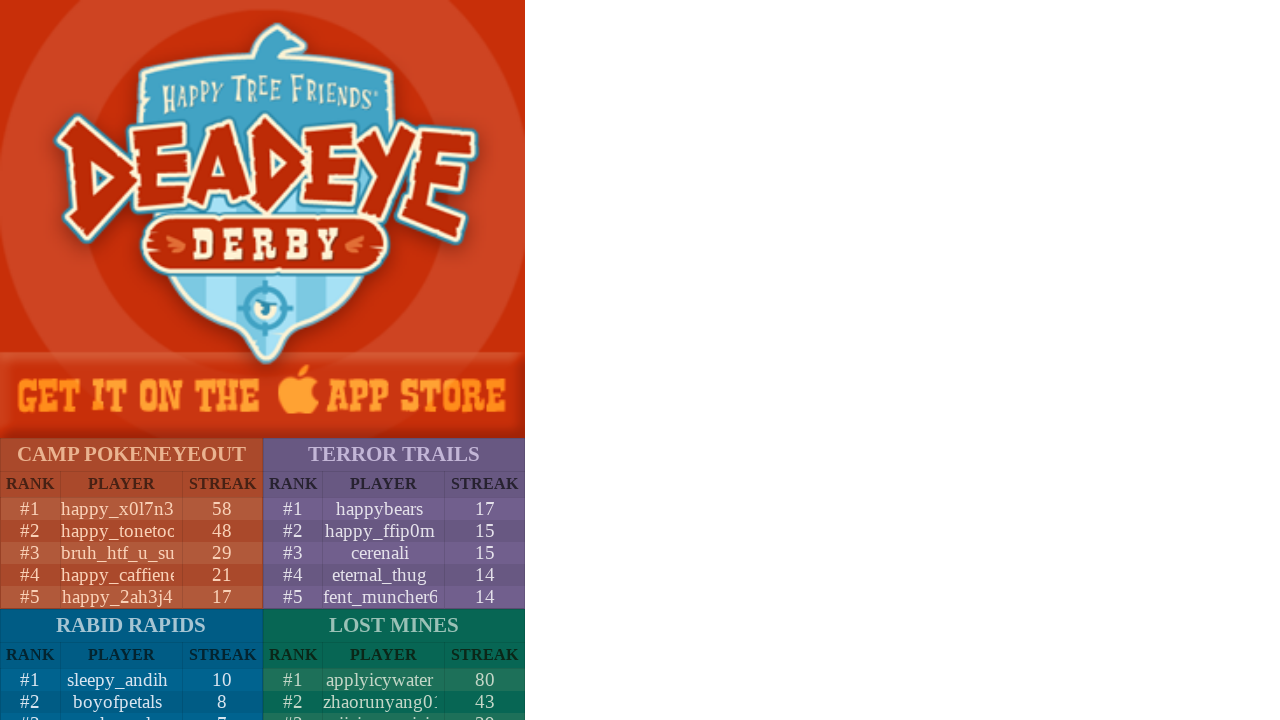

Hid scrollbar by setting overflow to hidden
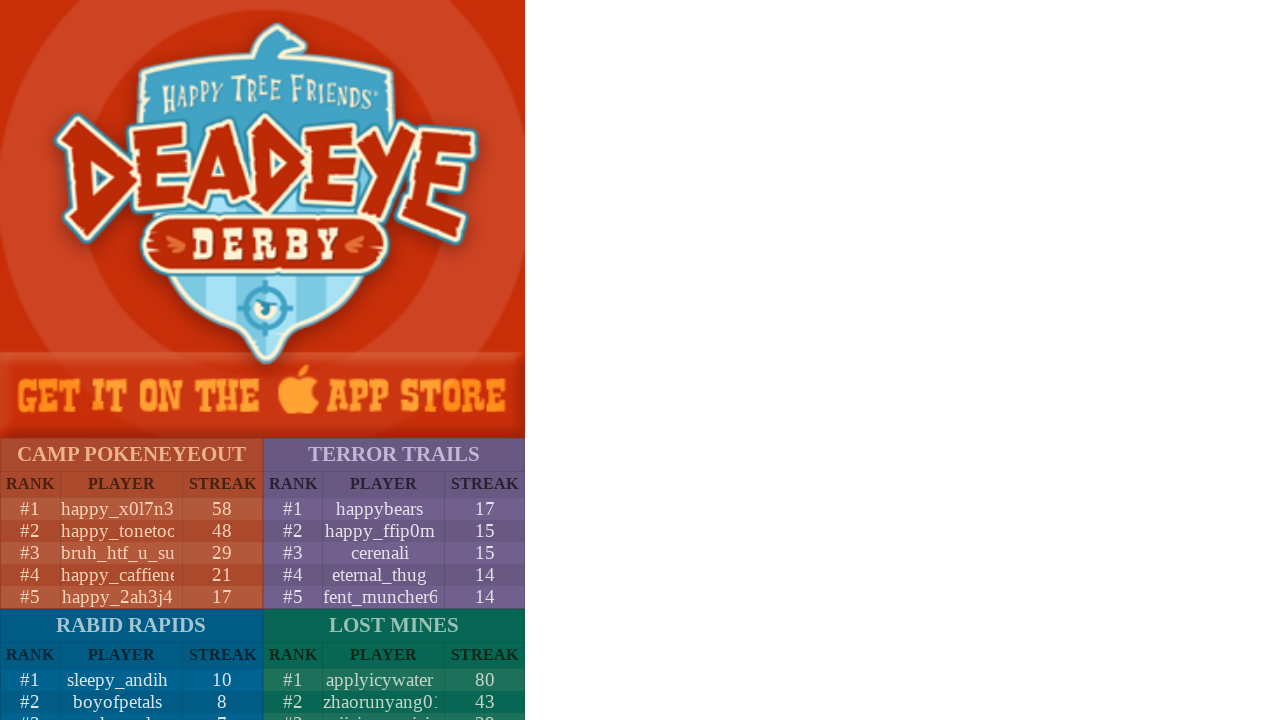

Waited for page content to be stable (networkidle)
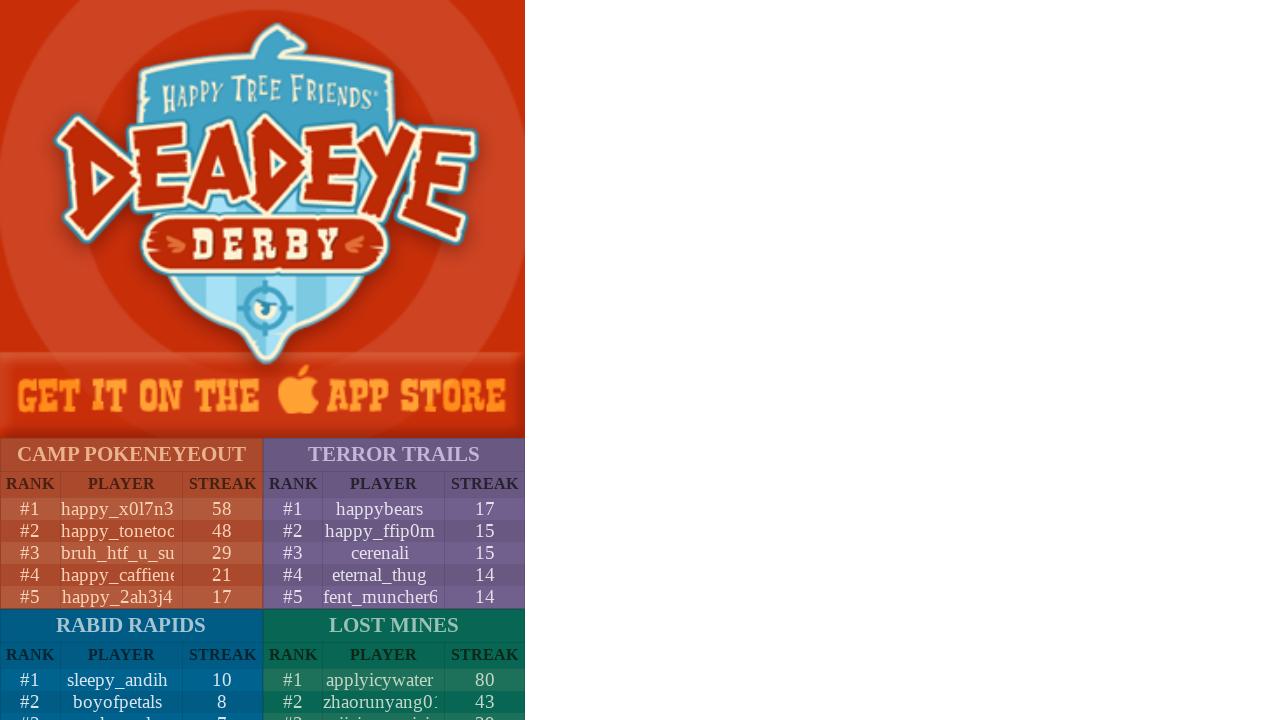

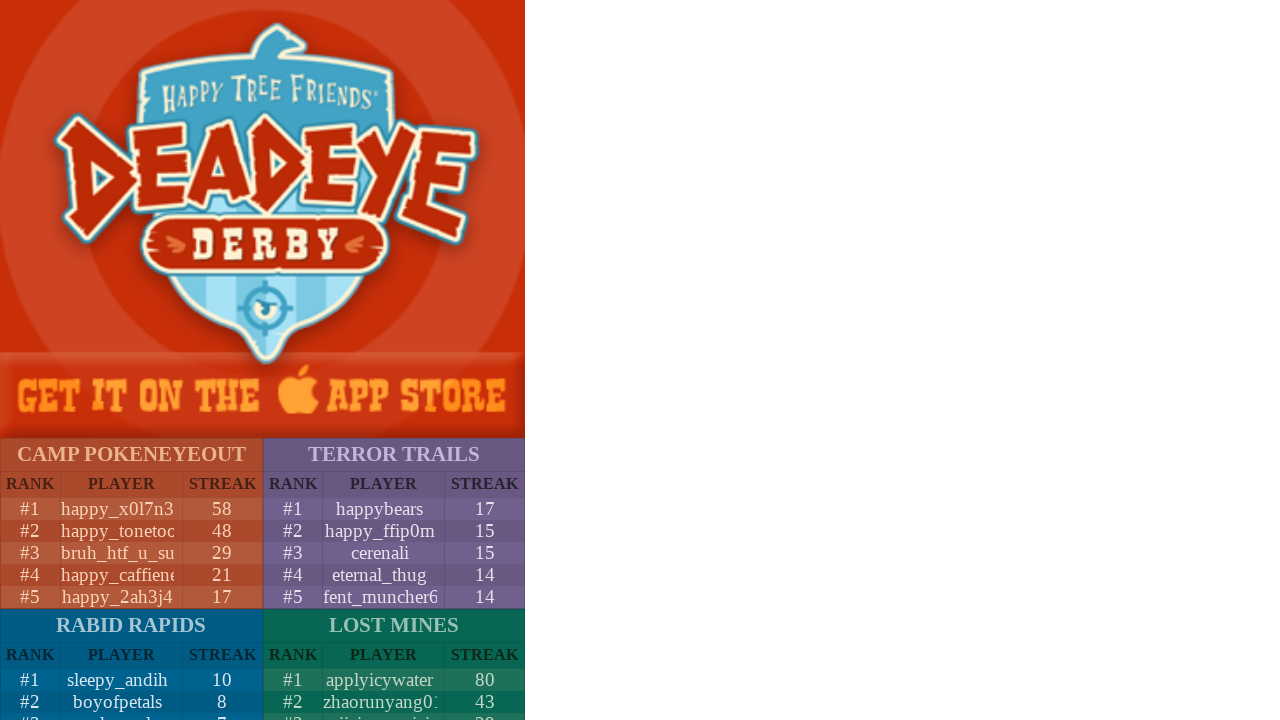